Navigates to Automation Exercise website and verifies the Category section contains 3 elements, then retrieves the category names

Starting URL: https://www.automationexercise.com/

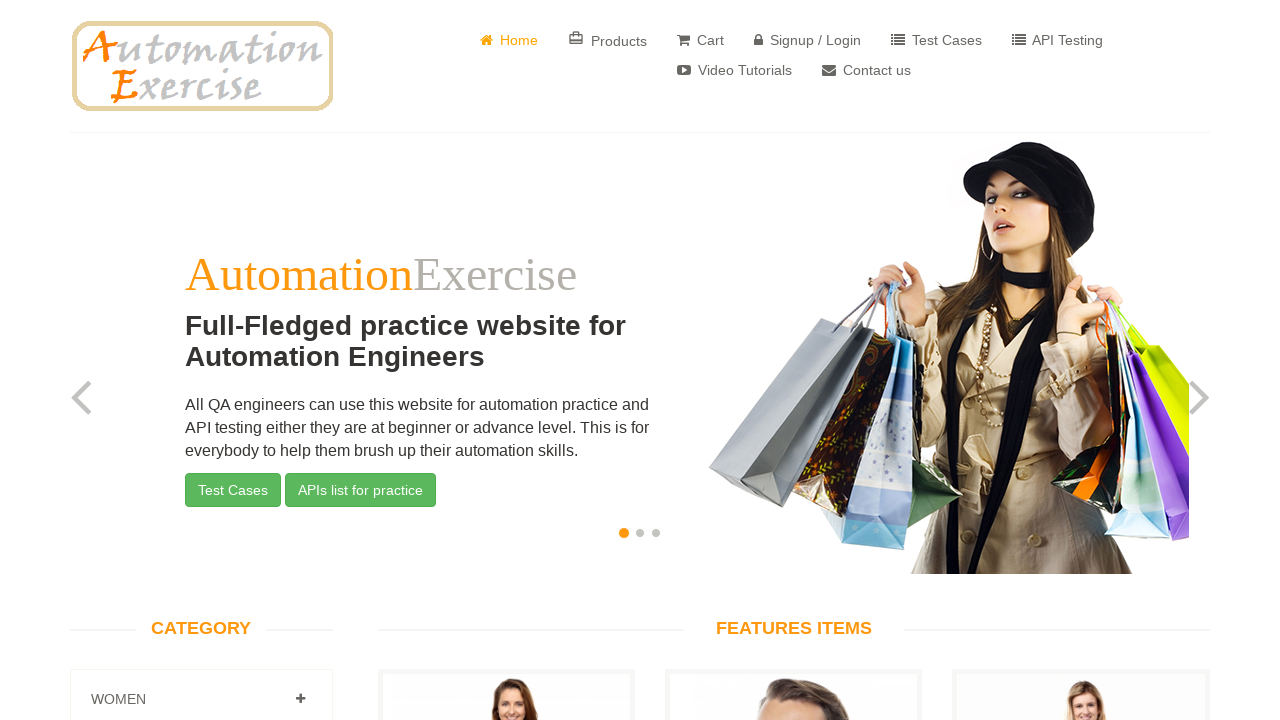

Waited for category elements to load
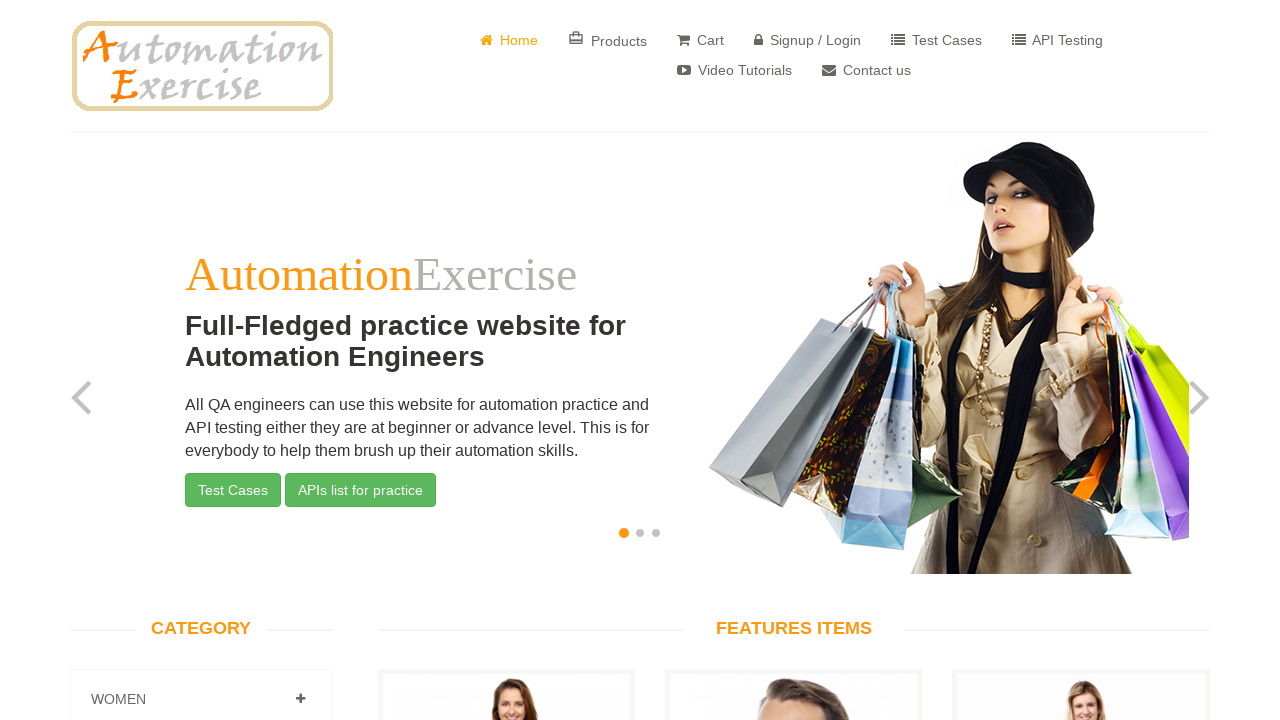

Retrieved all category elements from the page
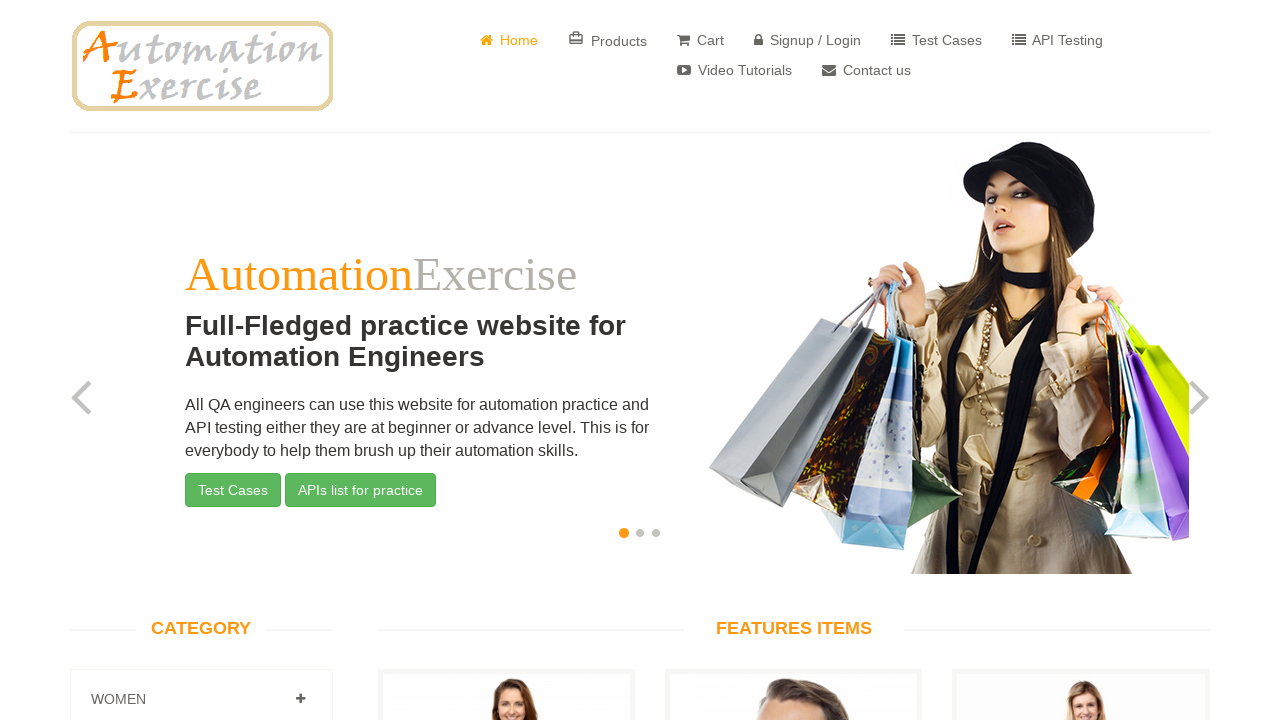

Verified category count: expected 3, actual 3
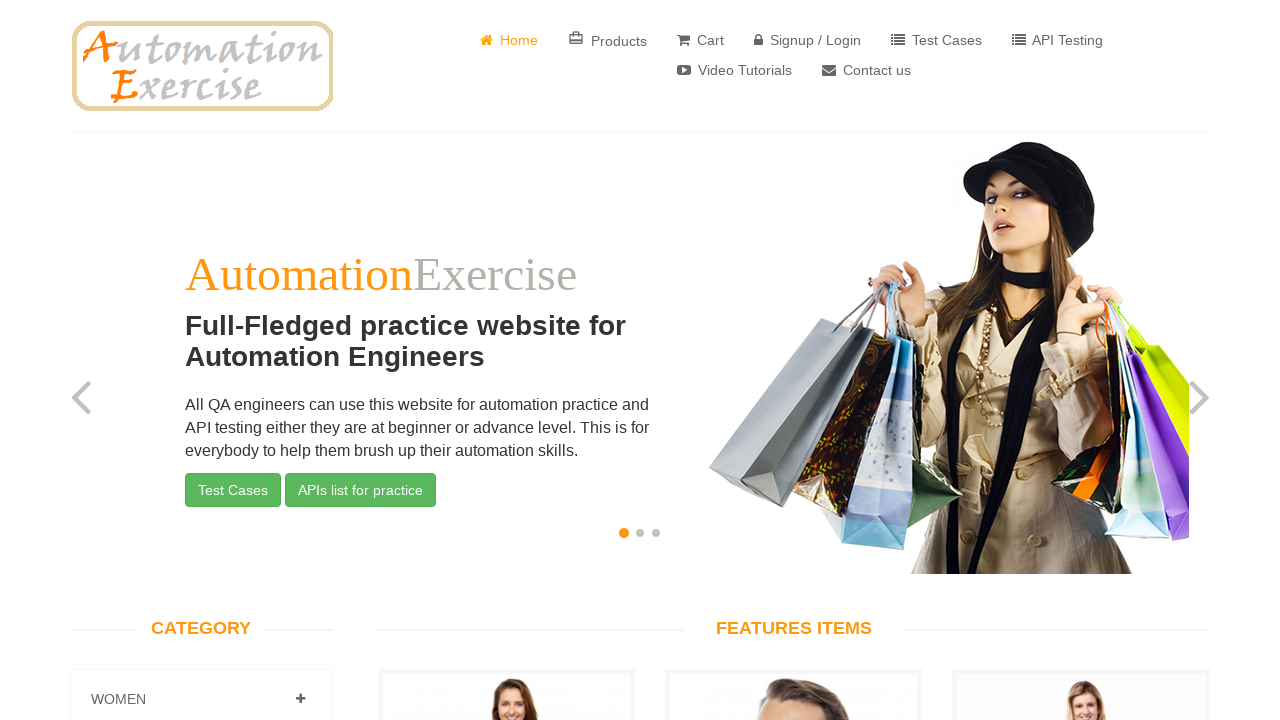

Category element count verification PASSED - found 3 categories
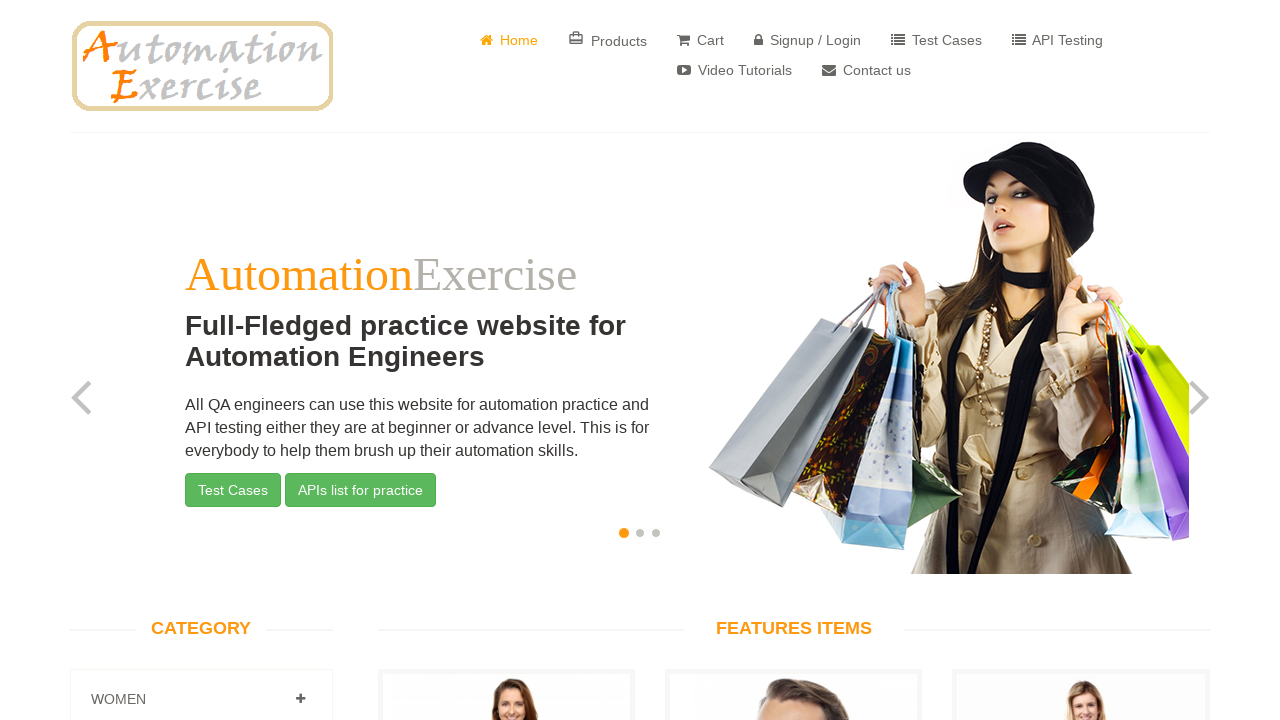

Retrieved category name: 
										
											
											Women
										
									
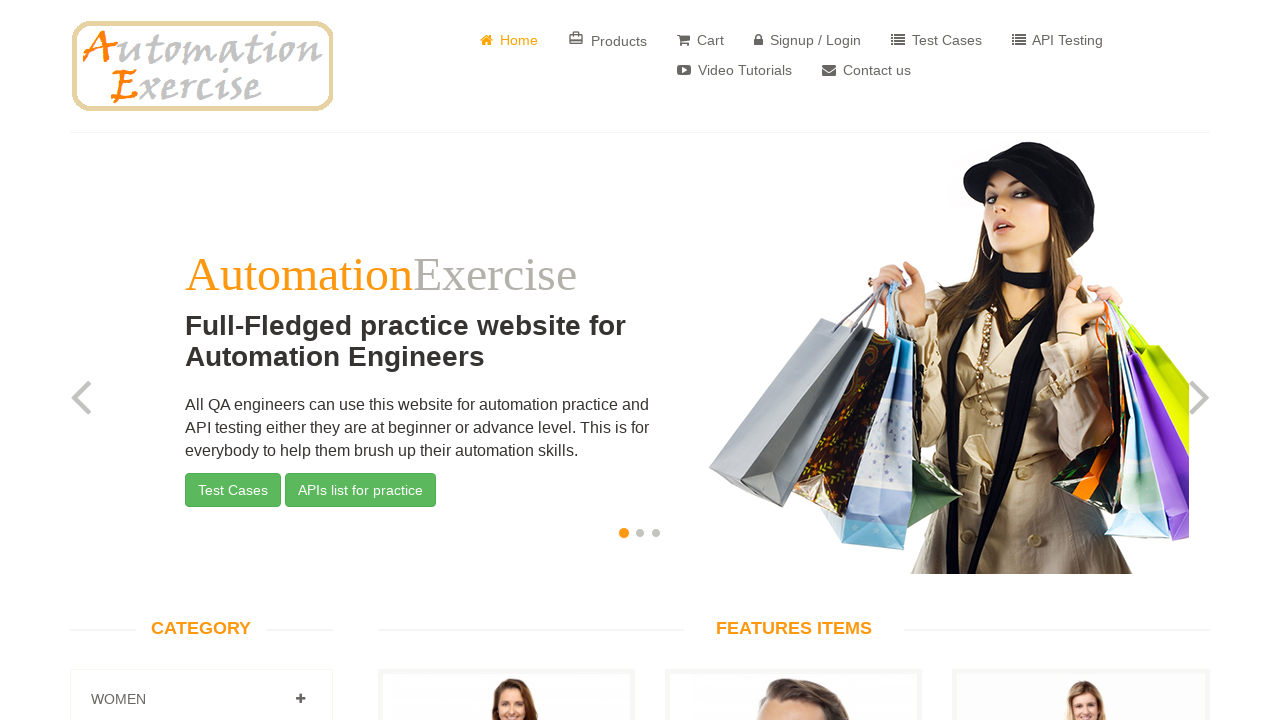

Retrieved category name: 
										
											
											Men
										
									
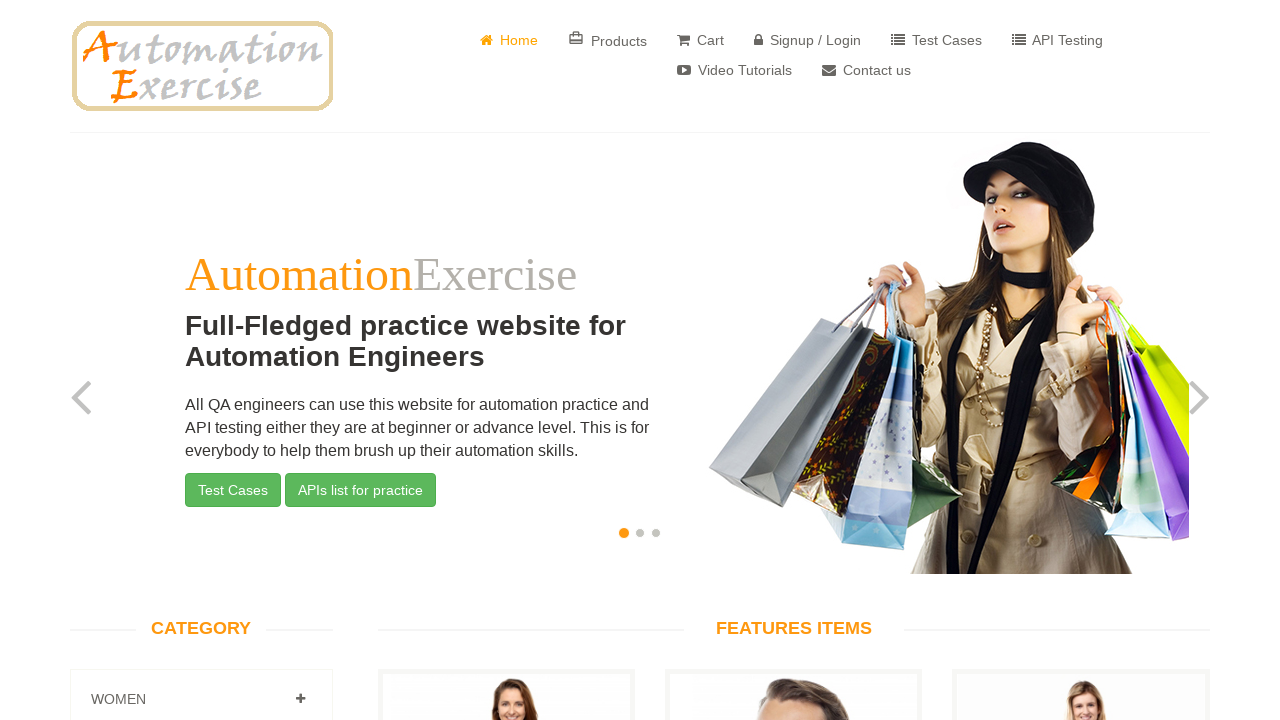

Retrieved category name: 
										
											
											Kids
										
									
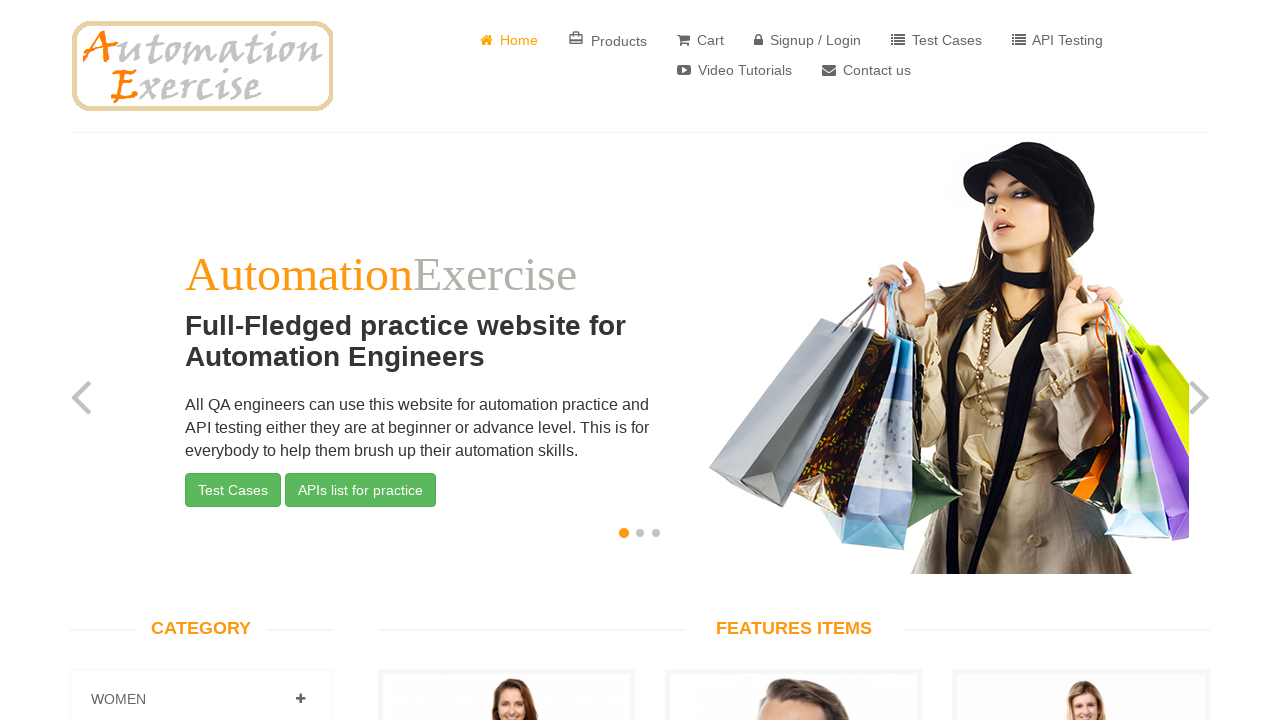

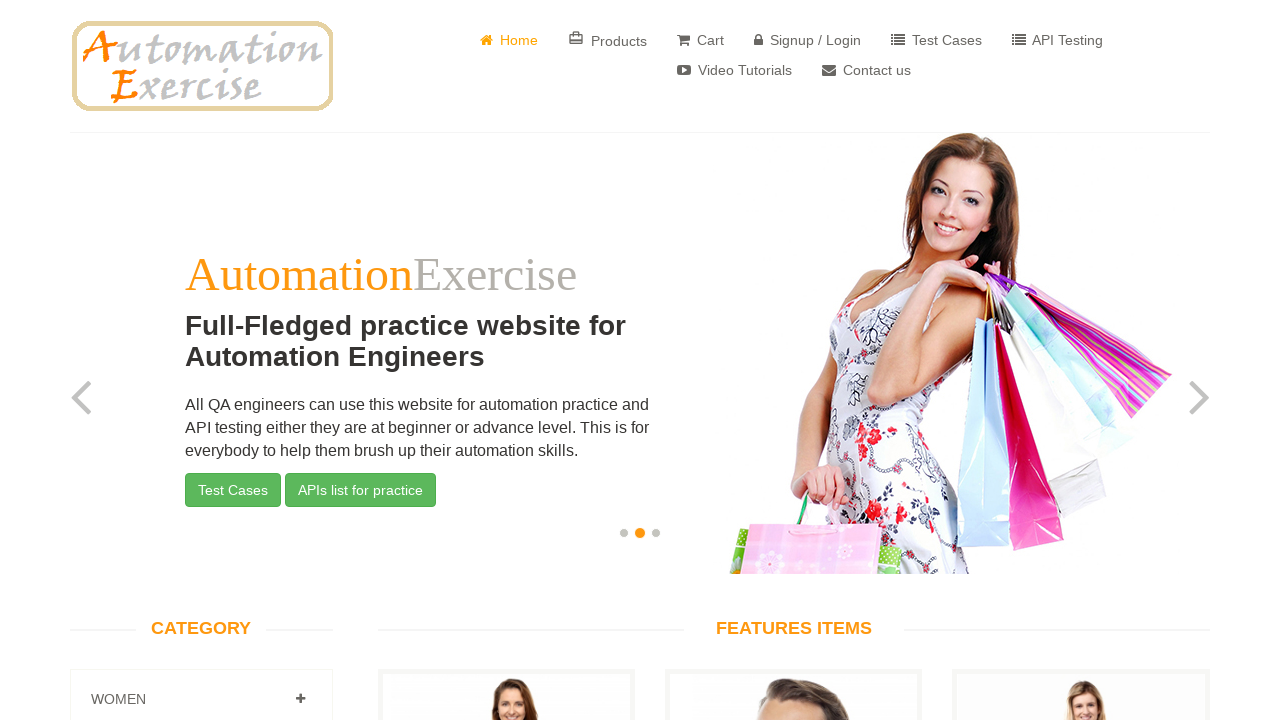